Tests the onboarding flow by navigating through multiple screens using the Next button until reaching the login page

Starting URL: https://traxionpay-app.web.app/#/login

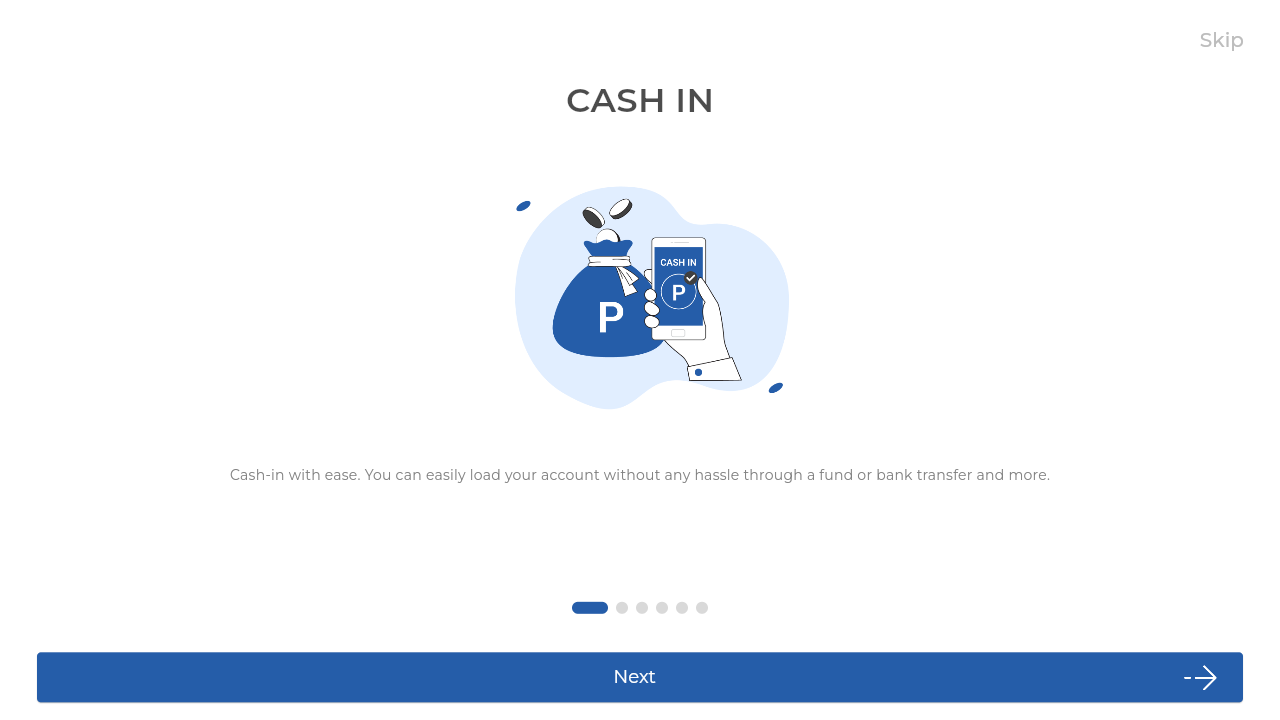

Navigated to onboarding page
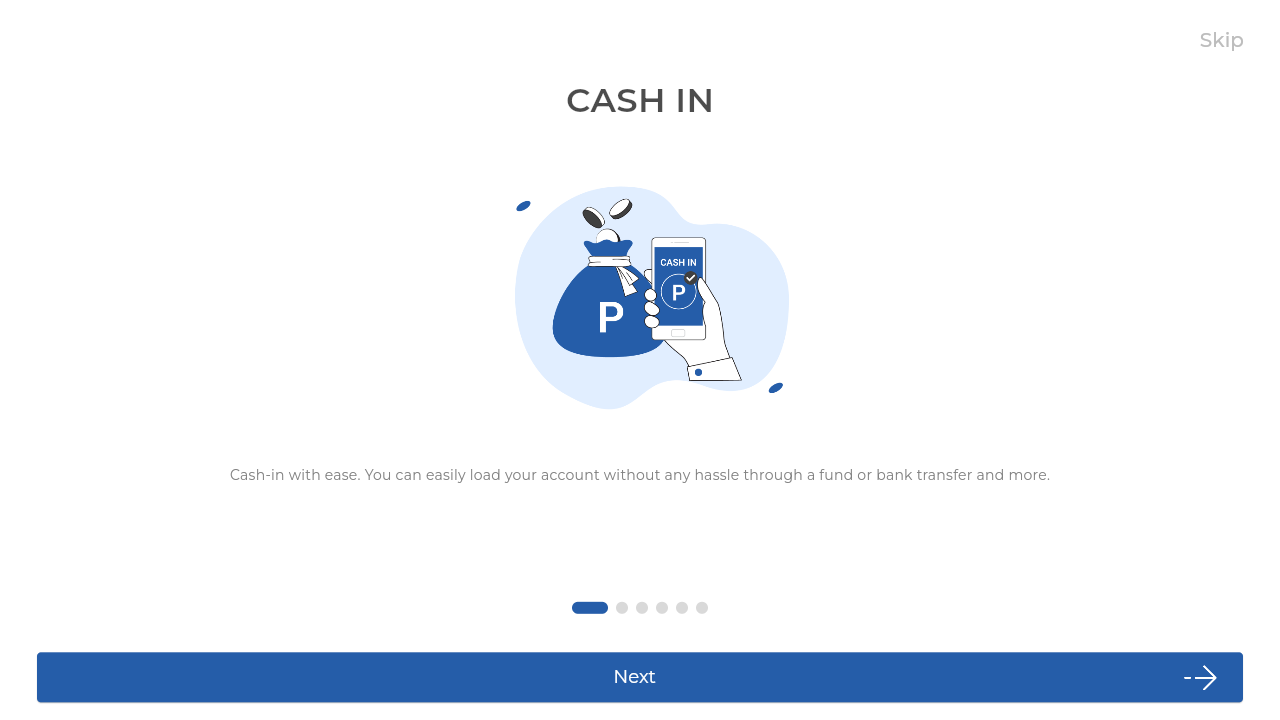

Verified onboarding screen element is visible
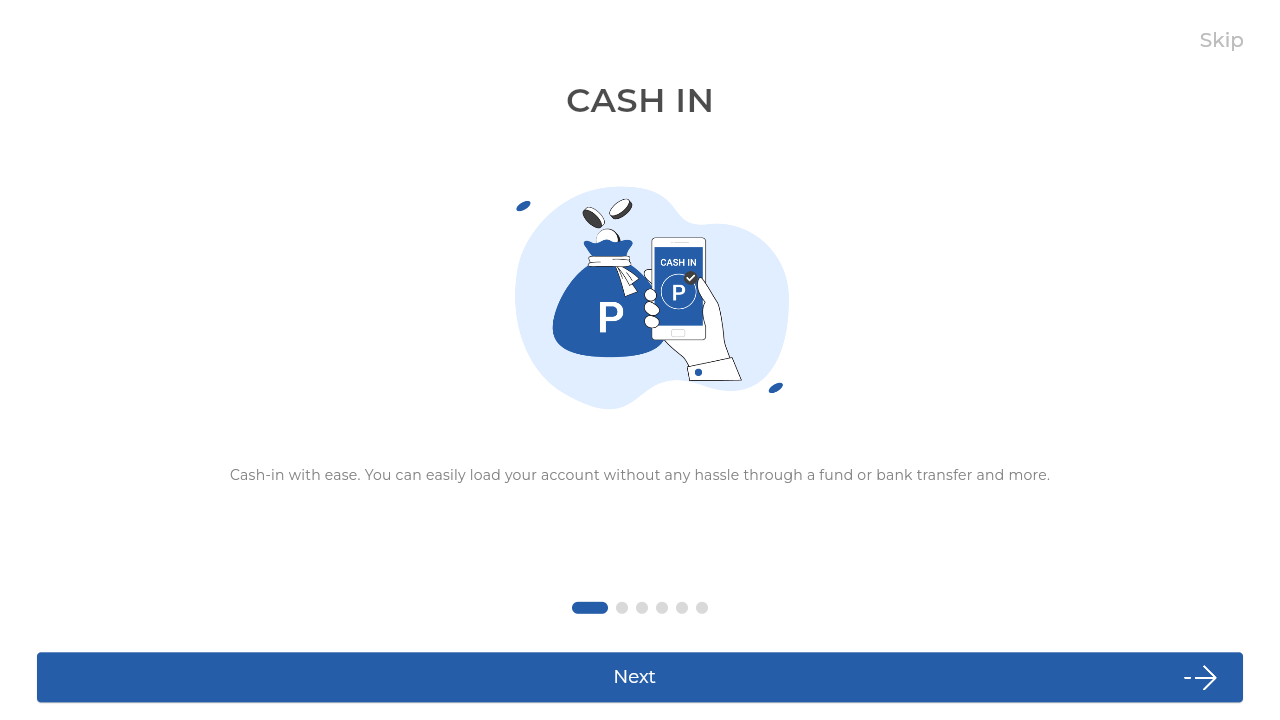

Clicked Next button (iteration 1/6) at (640, 677) on internal:role=button[name="Next"i]
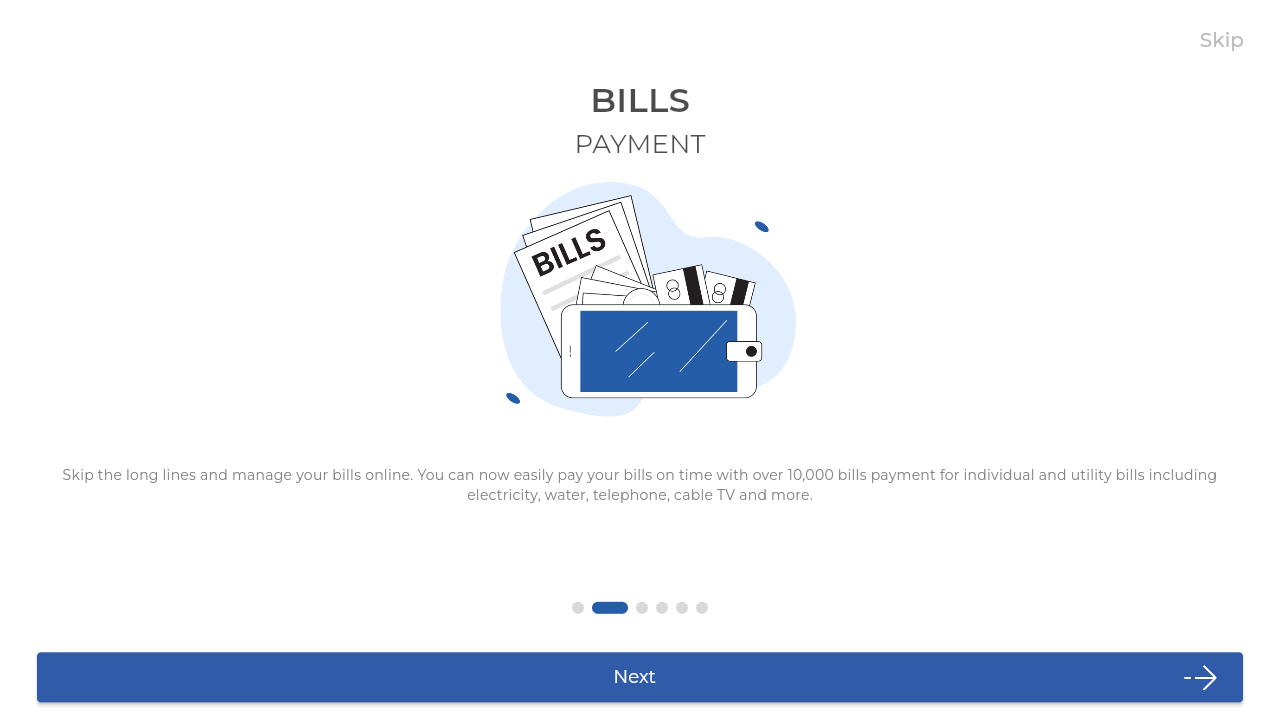

Waited 1 second for onboarding screen transition
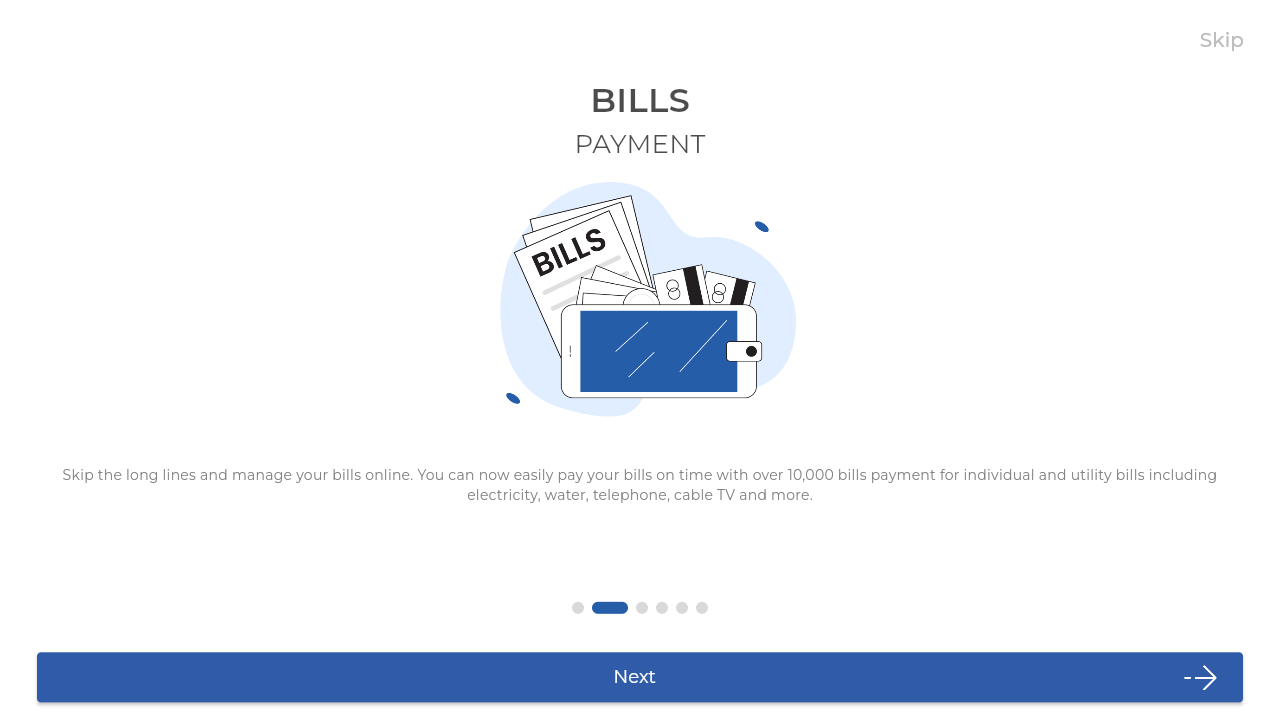

Clicked Next button (iteration 2/6) at (640, 677) on internal:role=button[name="Next"i]
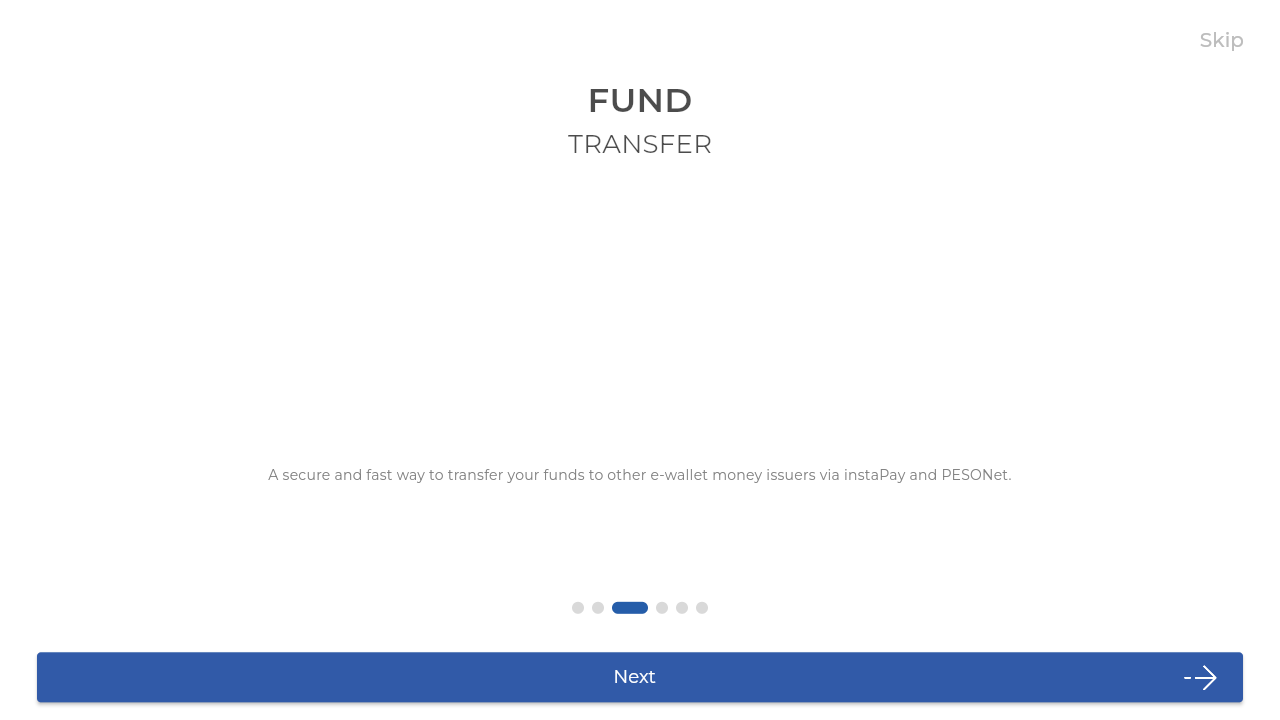

Waited 1 second for onboarding screen transition
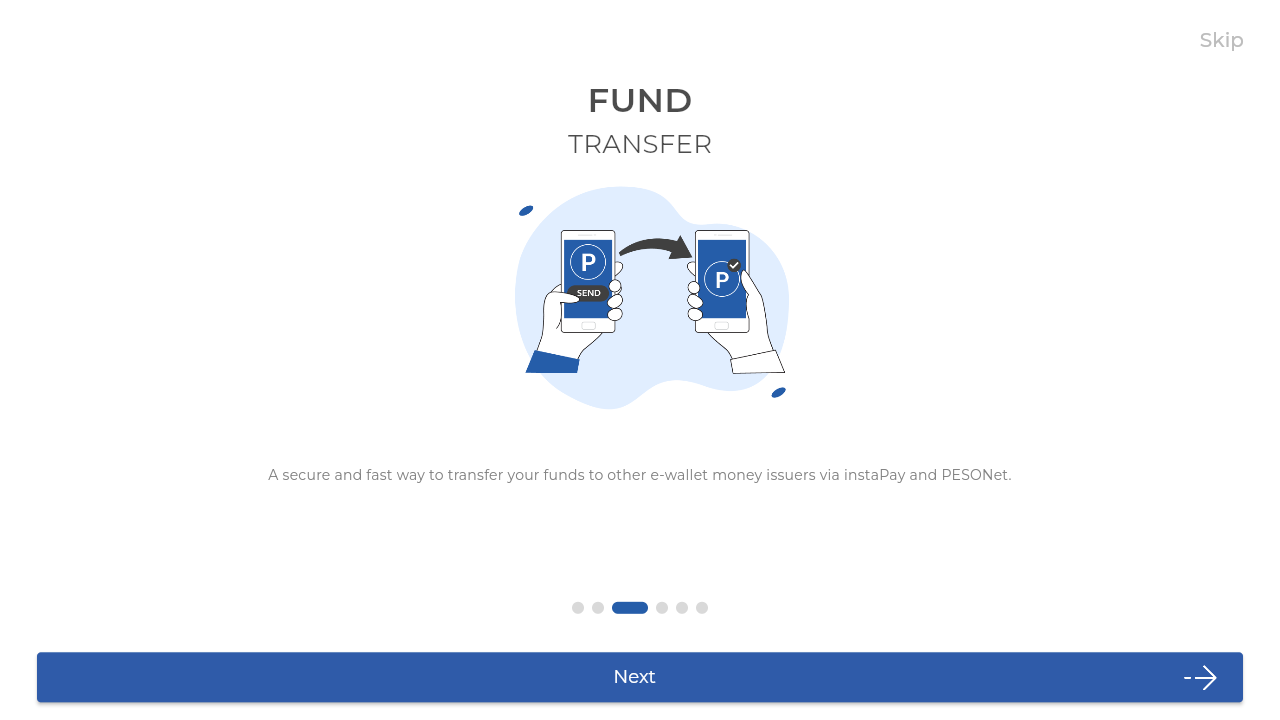

Clicked Next button (iteration 3/6) at (640, 677) on internal:role=button[name="Next"i]
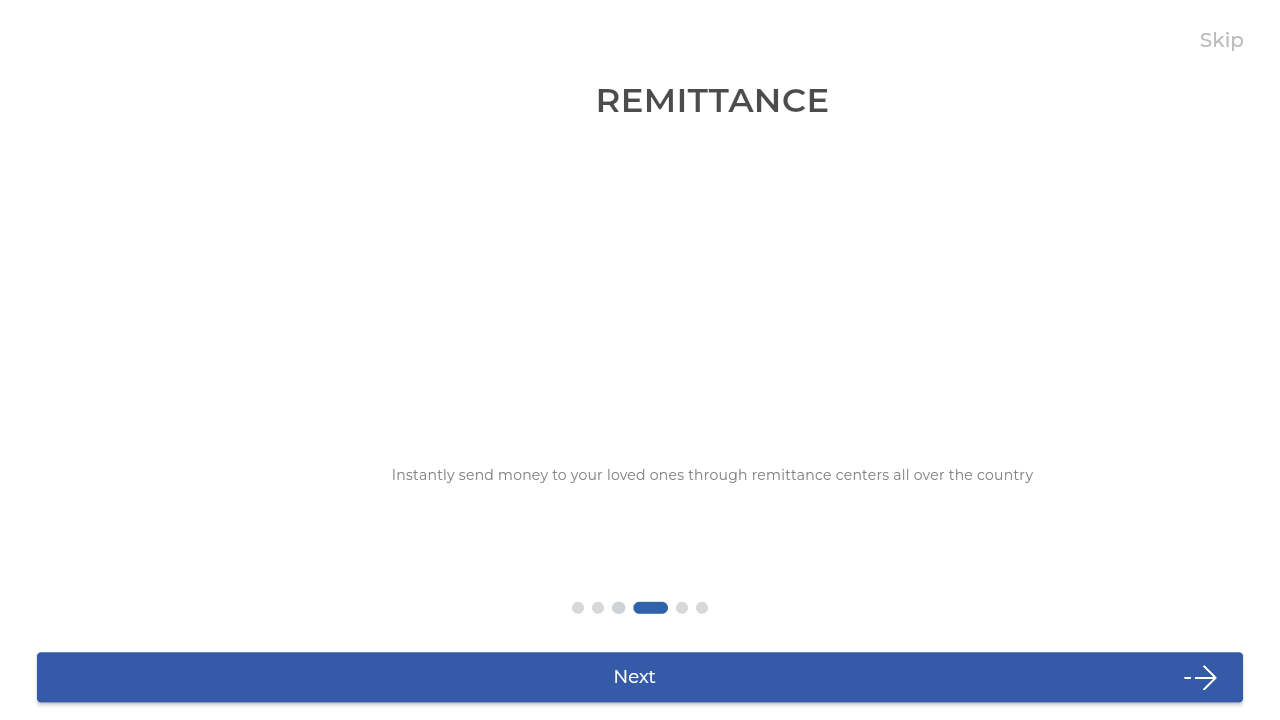

Waited 1 second for onboarding screen transition
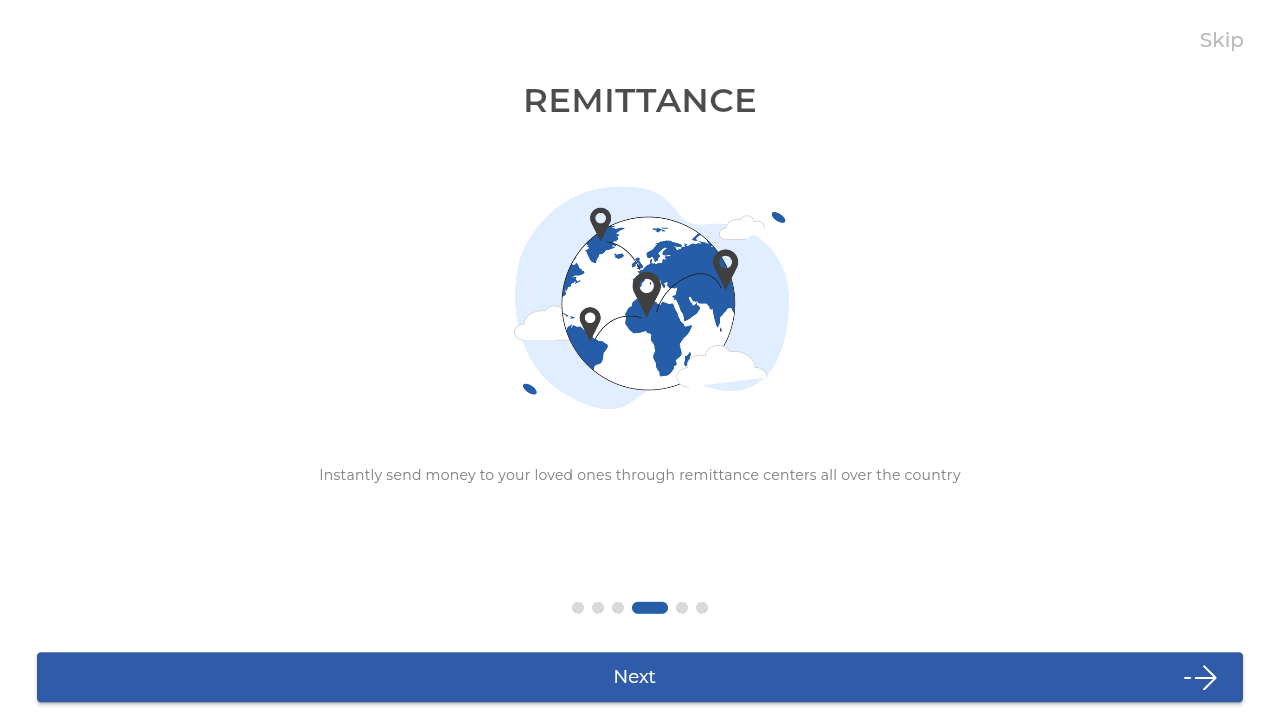

Clicked Next button (iteration 4/6) at (640, 677) on internal:role=button[name="Next"i]
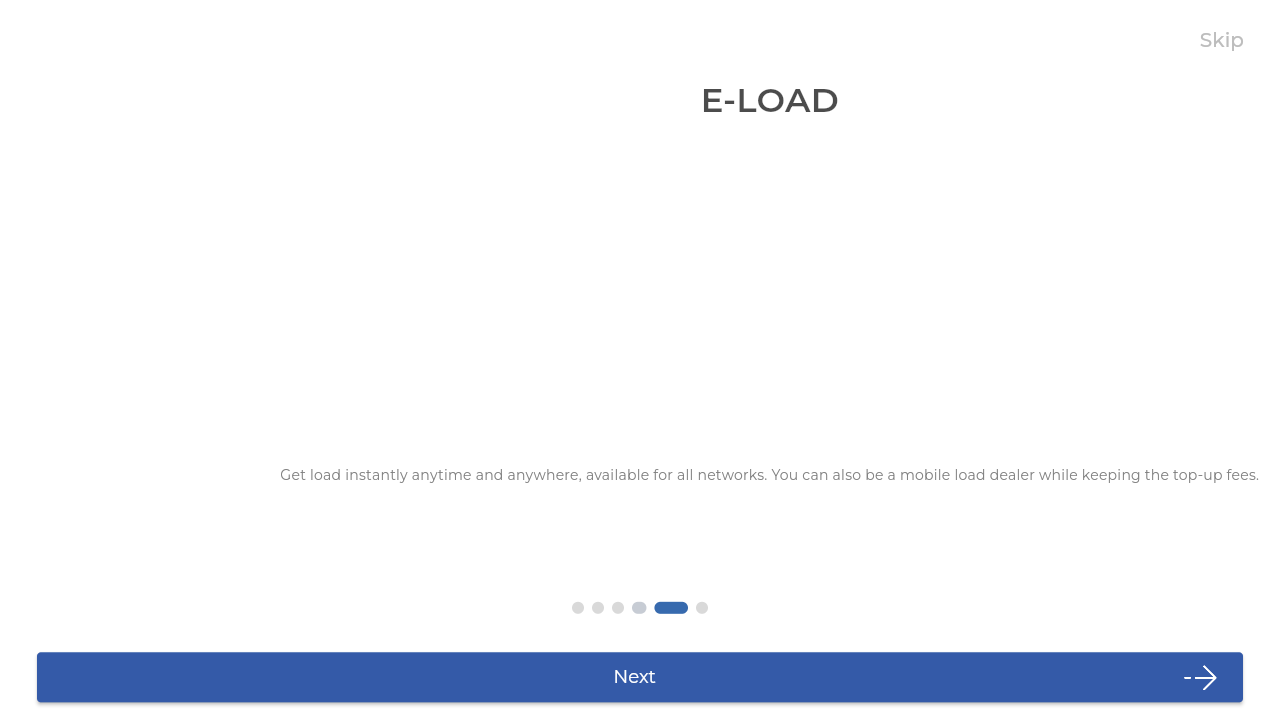

Waited 1 second for onboarding screen transition
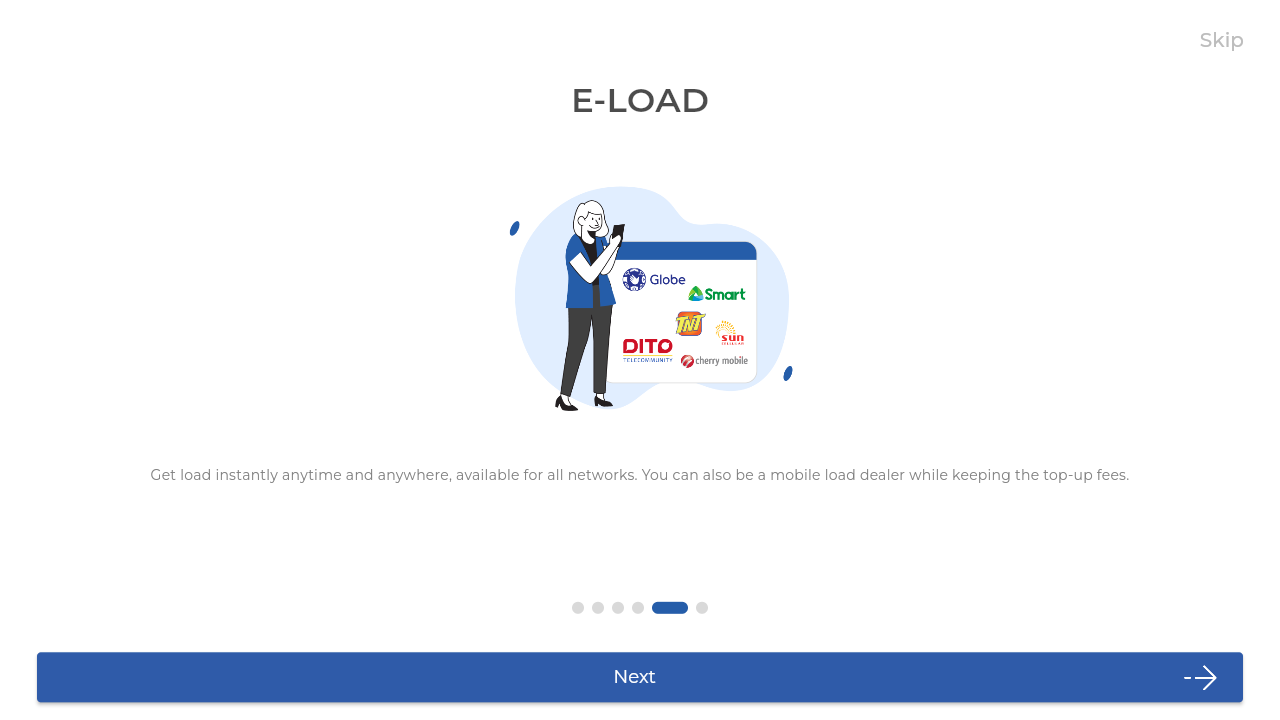

Clicked Next button (iteration 5/6) at (640, 677) on internal:role=button[name="Next"i]
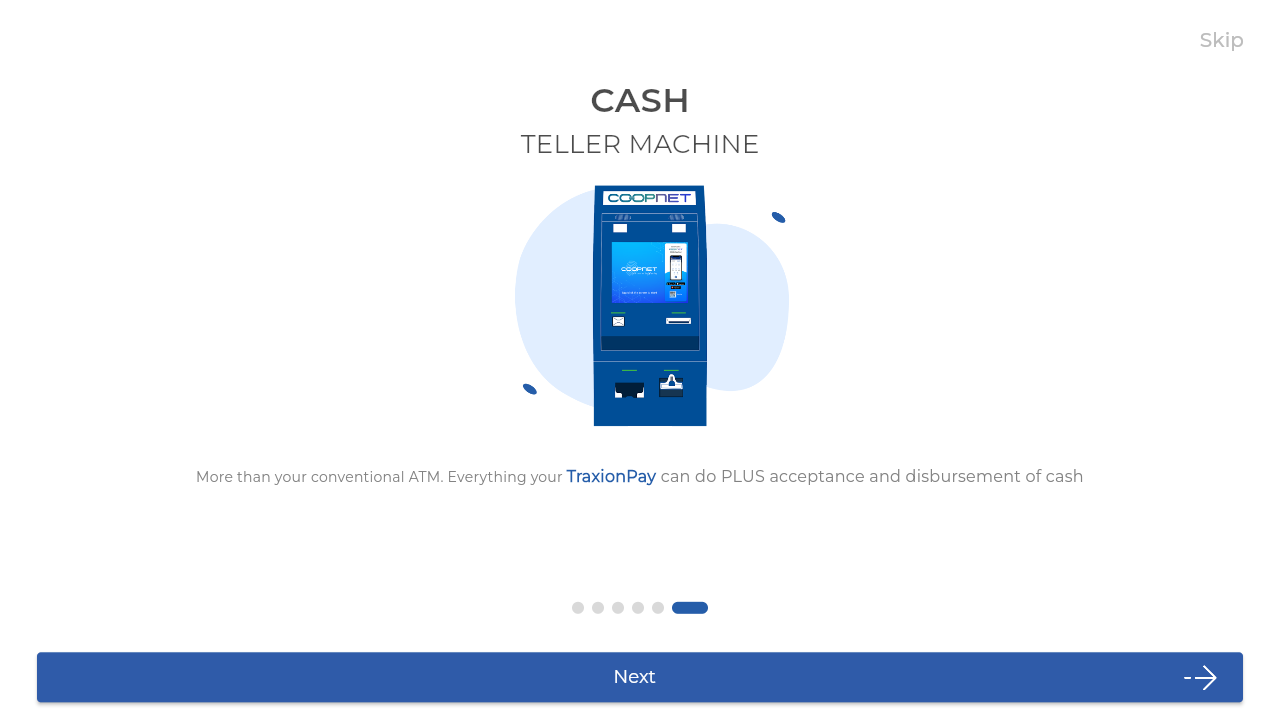

Waited 1 second for onboarding screen transition
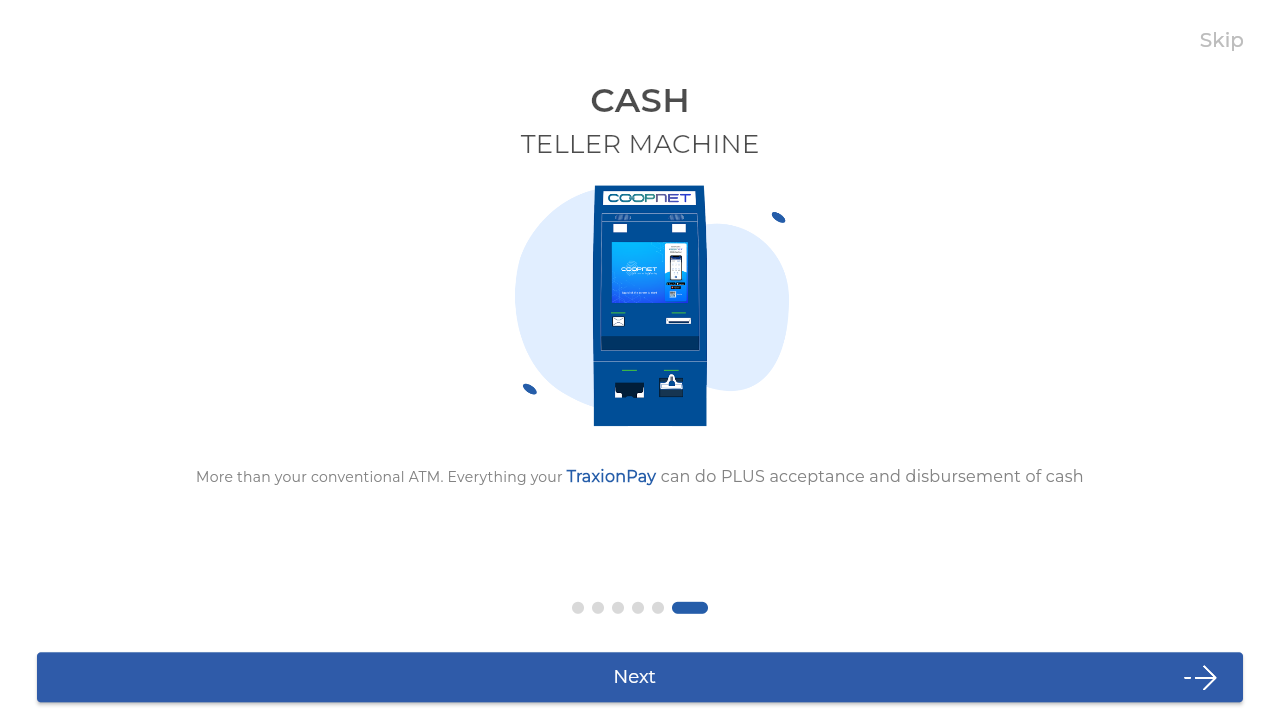

Clicked Next button (iteration 6/6) at (640, 677) on internal:role=button[name="Next"i]
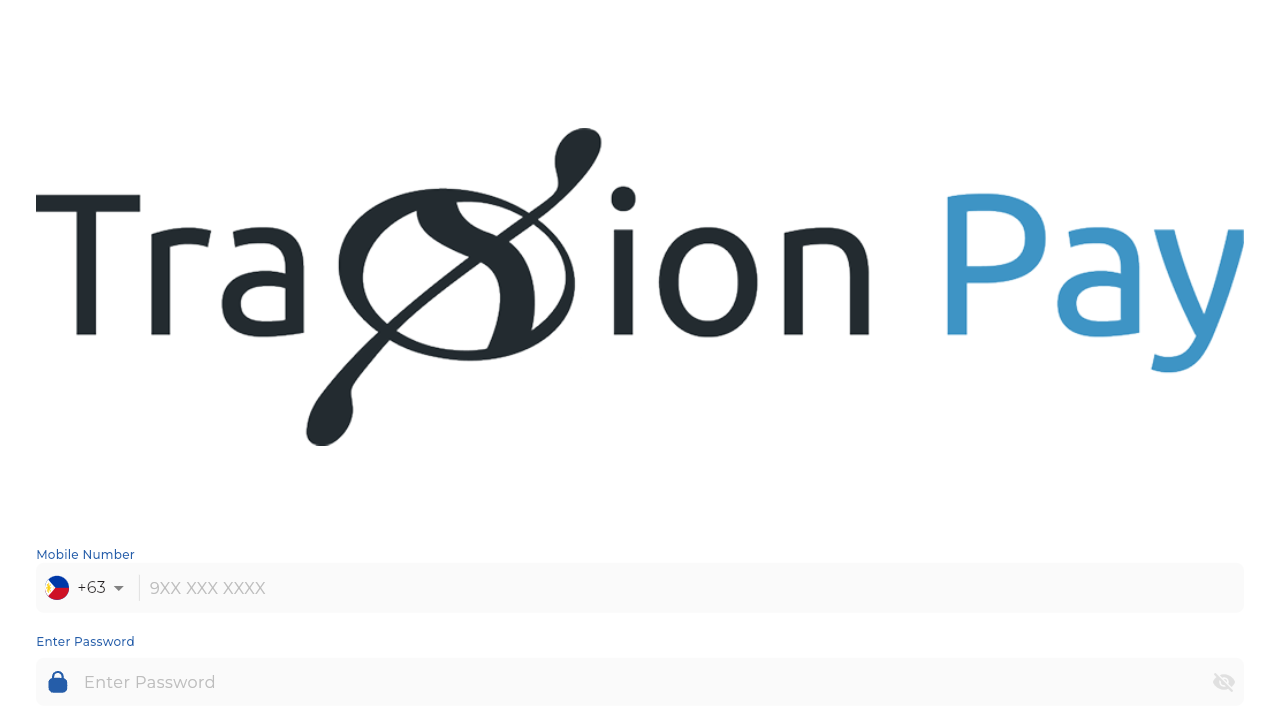

Waited 1 second for onboarding screen transition
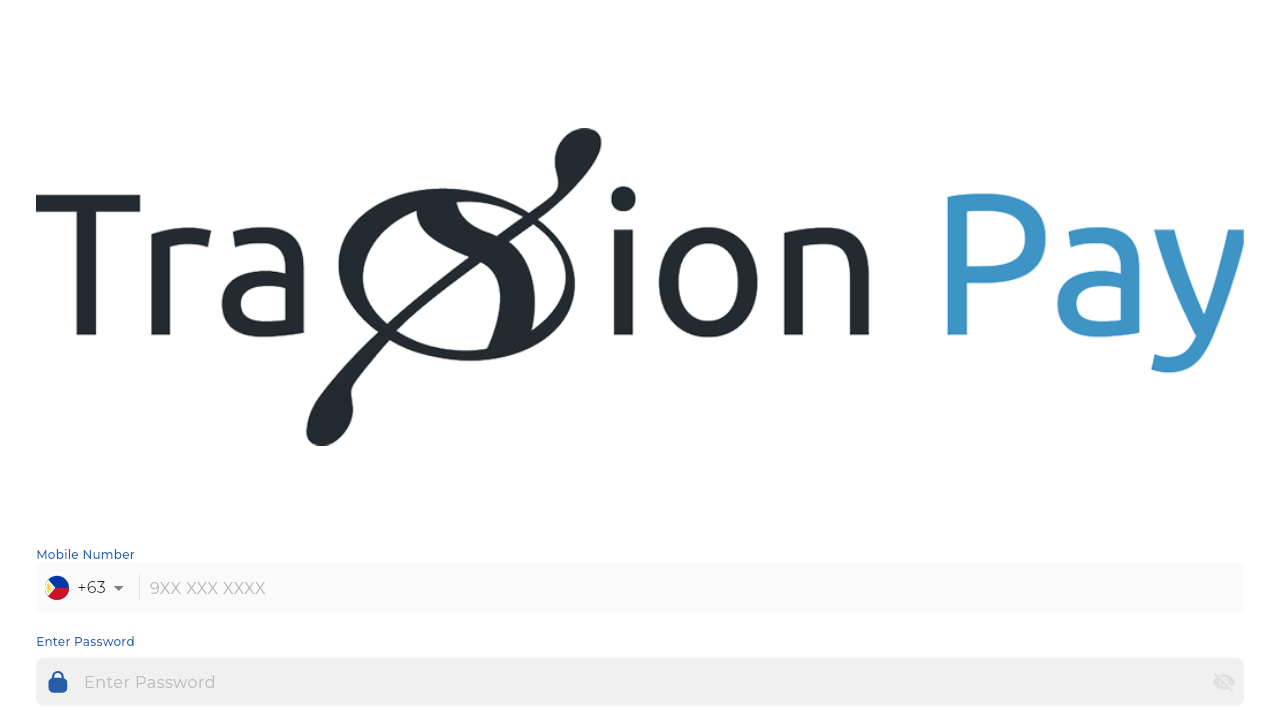

Successfully navigated back to login page after completing onboarding
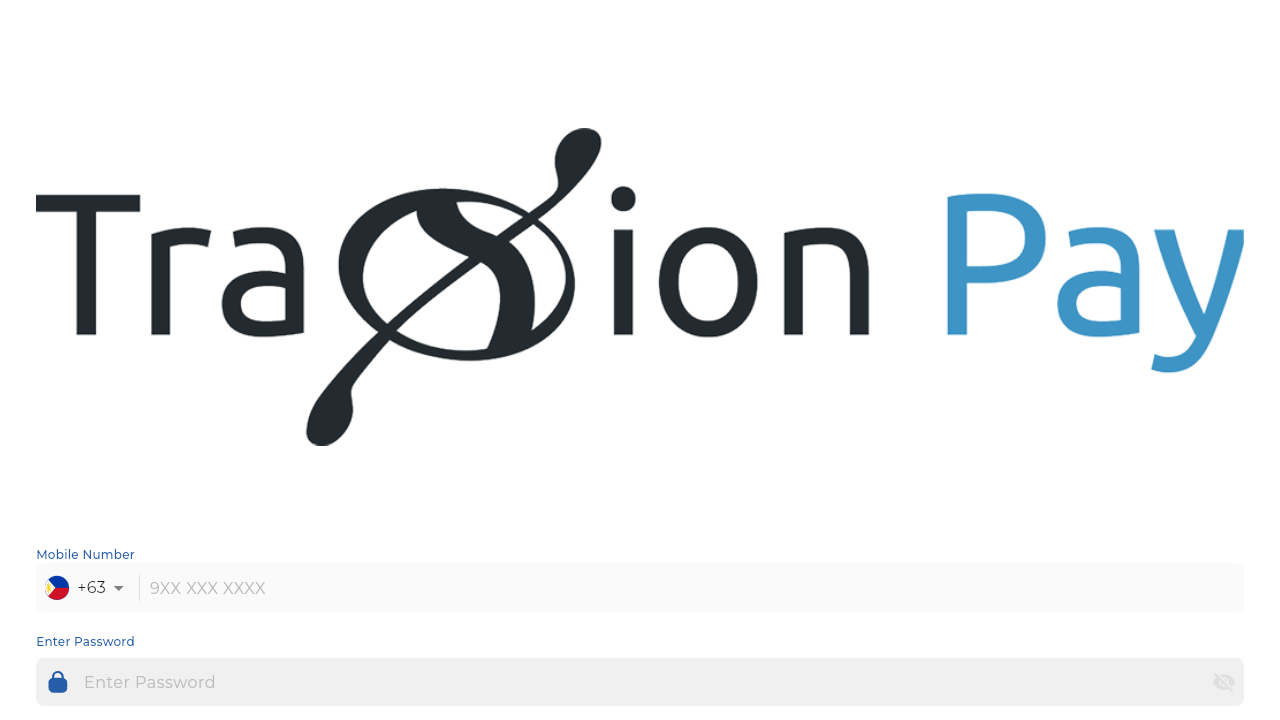

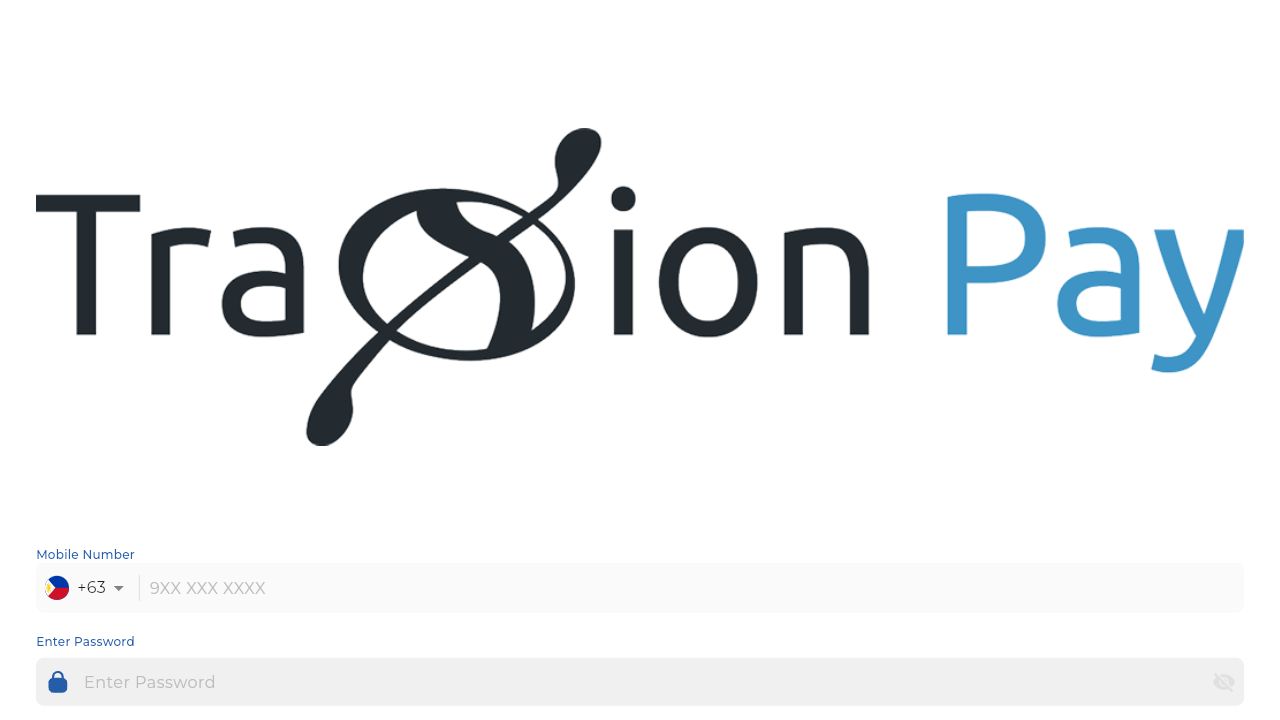